Tests that the Portfolio Simulator V3 parses custom rent and expense values from natural language input and displays the parsed values correctly, then verifies the timeline table shows matching rent and expense values.

Starting URL: https://frameworkrealestatesolutions.com/portfolio-simulator-v3.html

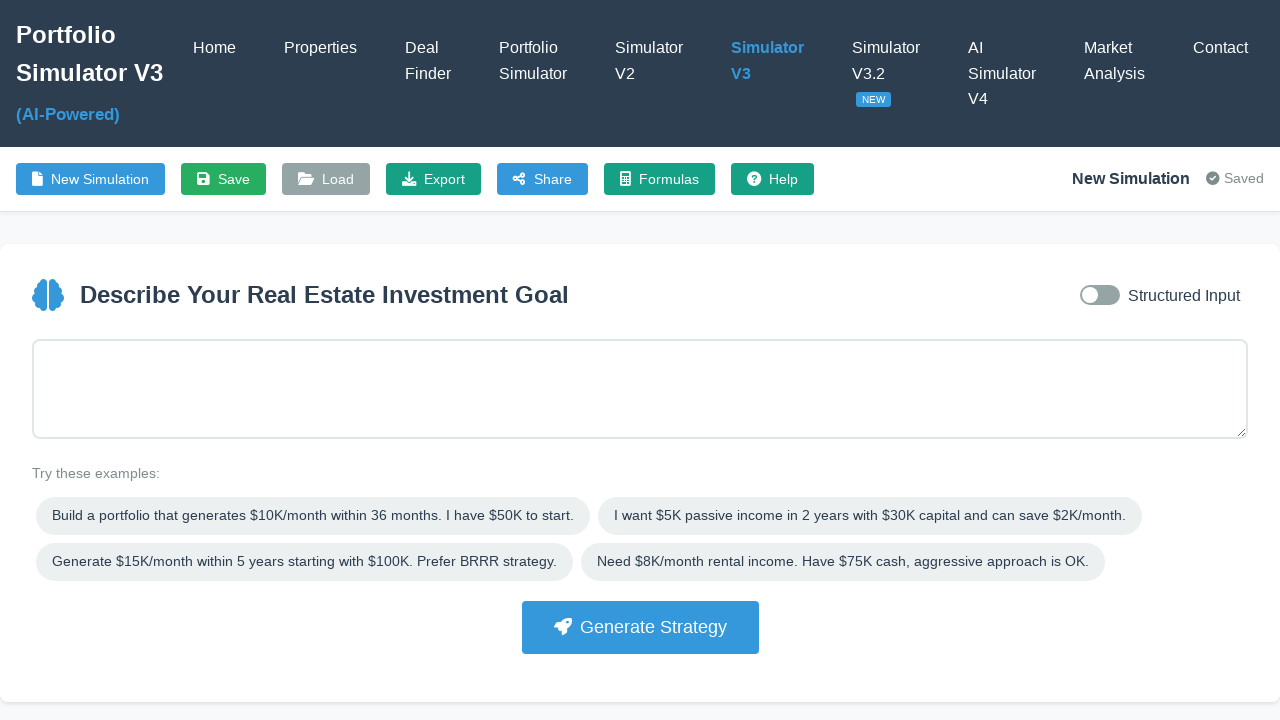

Portfolio Simulator V3 page loaded
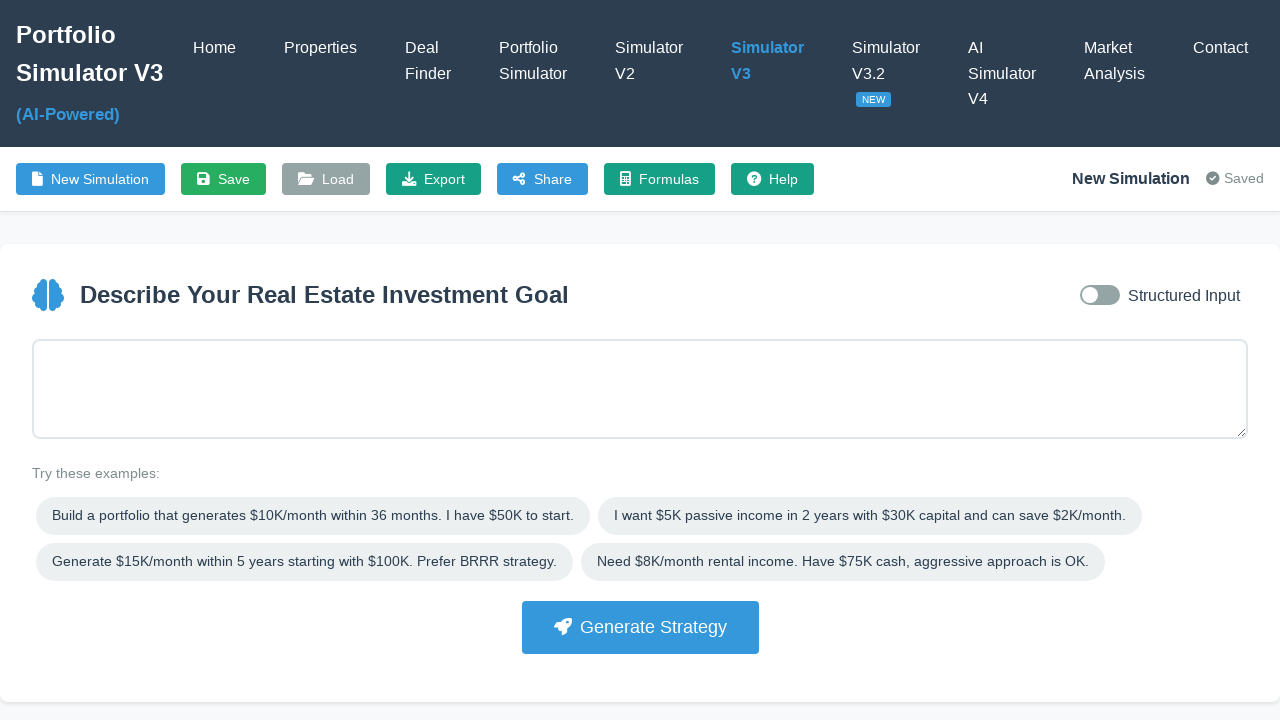

Filled goal input with natural language prompt containing custom rent ($1,250) and expenses ($300) on #goalInput
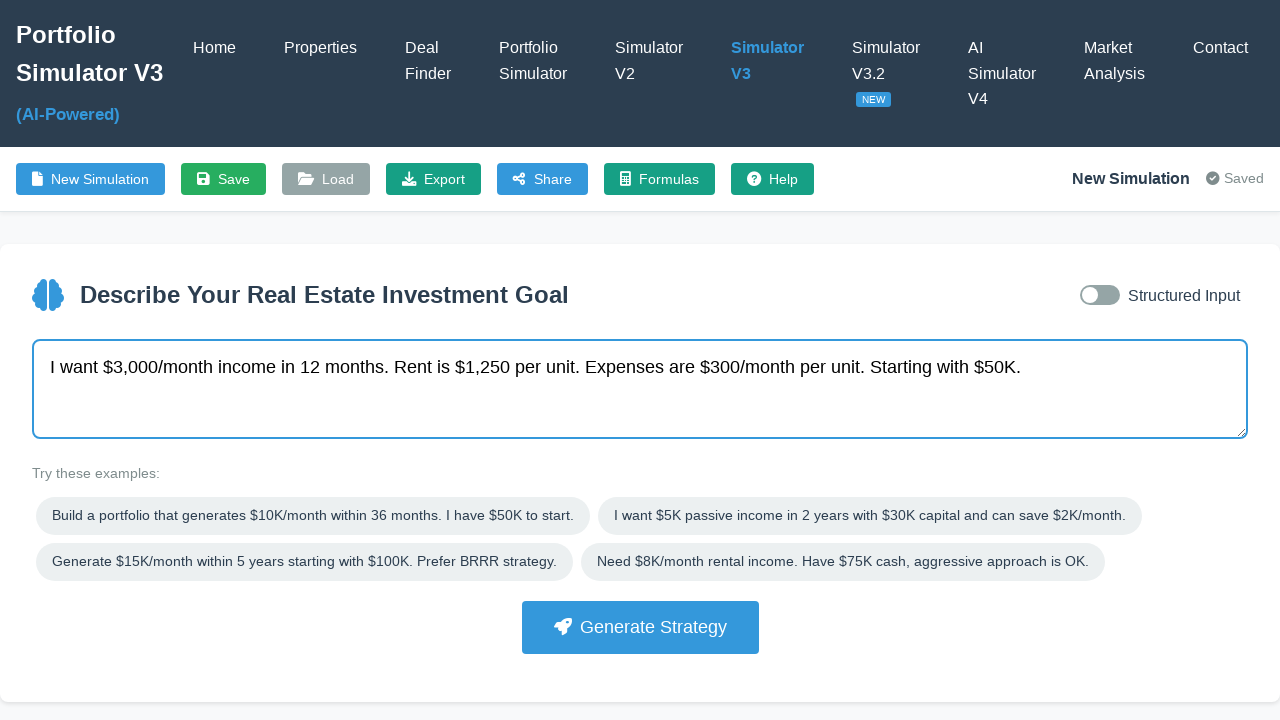

Clicked 'Generate Strategy' button at (640, 627) on button:has-text("Generate Strategy")
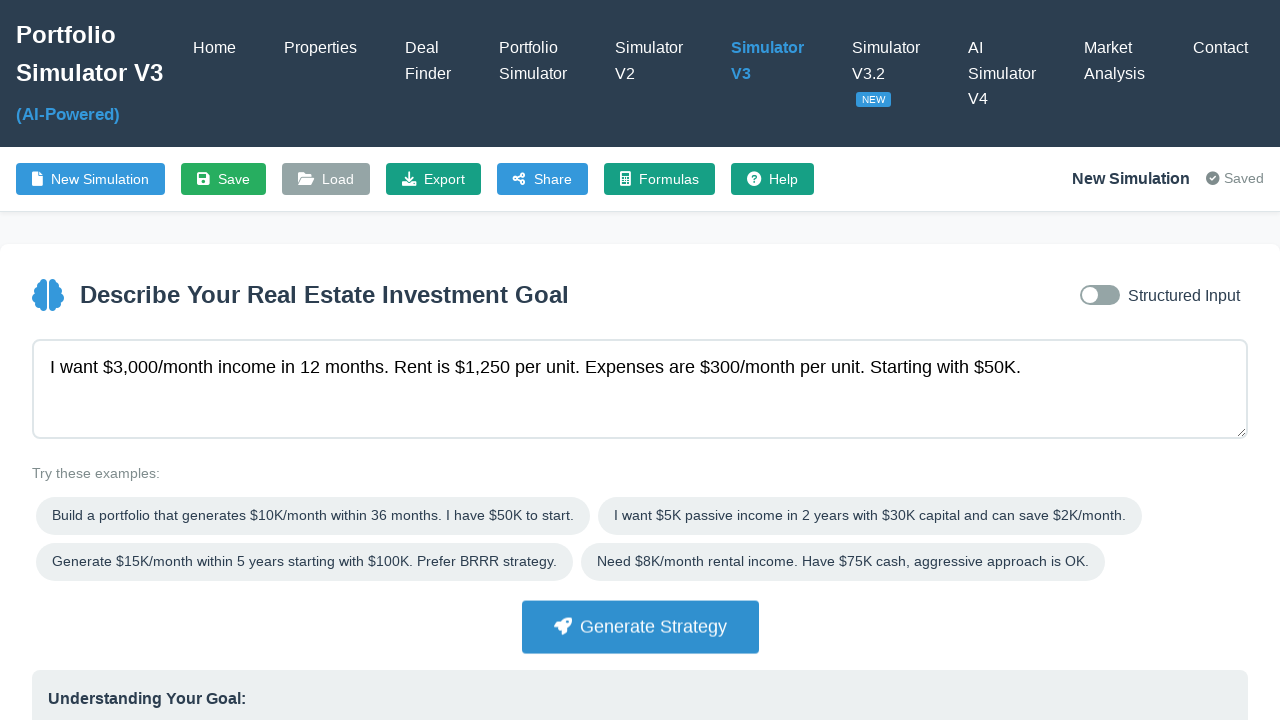

Strategy generation completed and parsed goal summary appeared
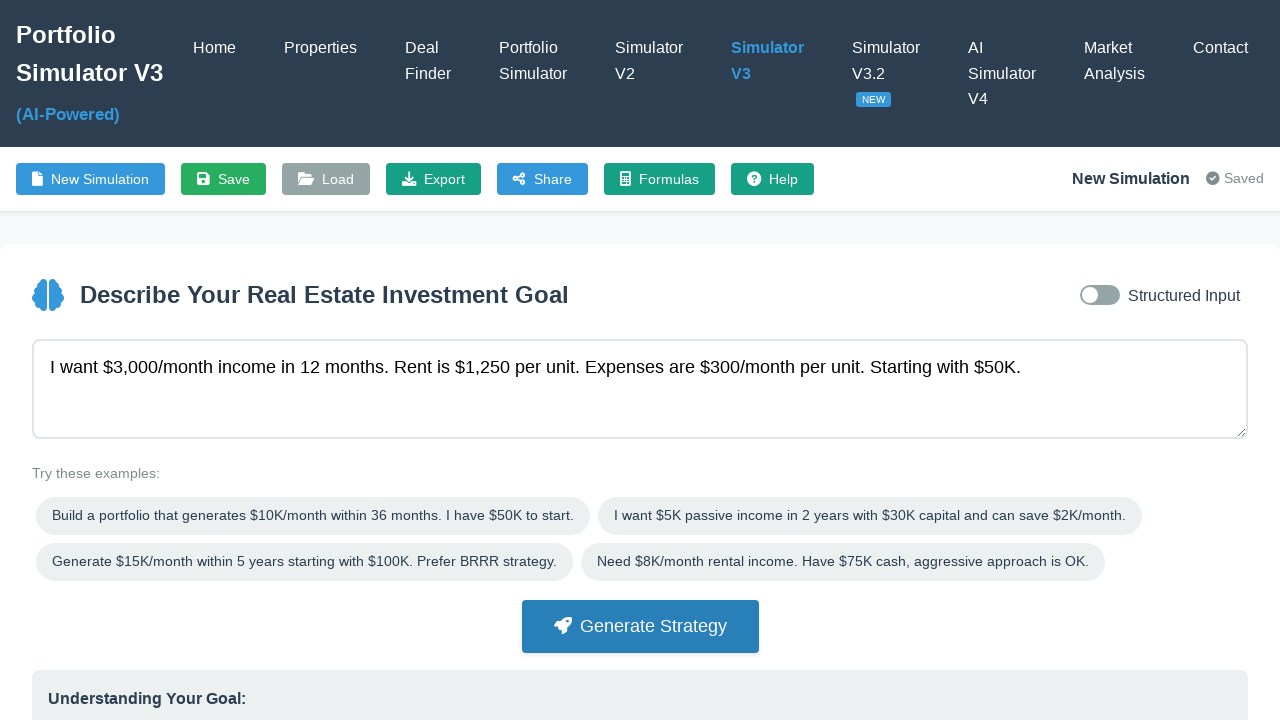

Verified target income of $3,000/month is displayed
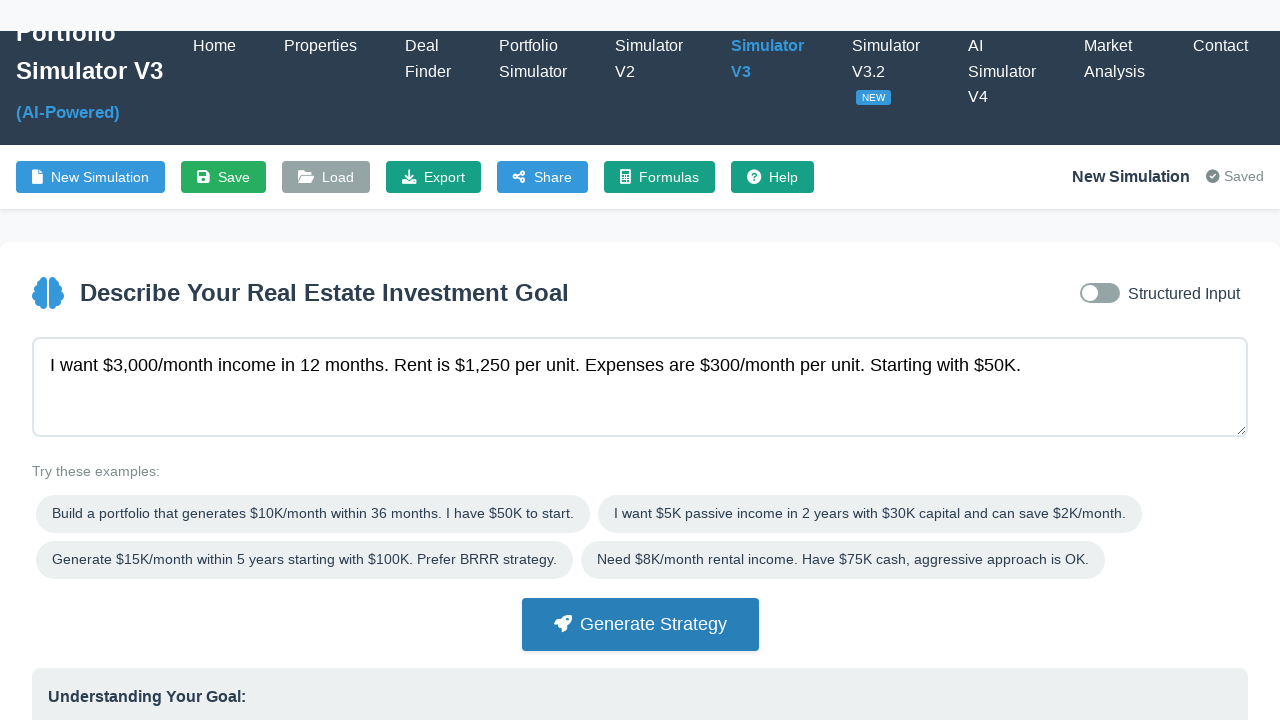

Verified timeline of 12 months is displayed
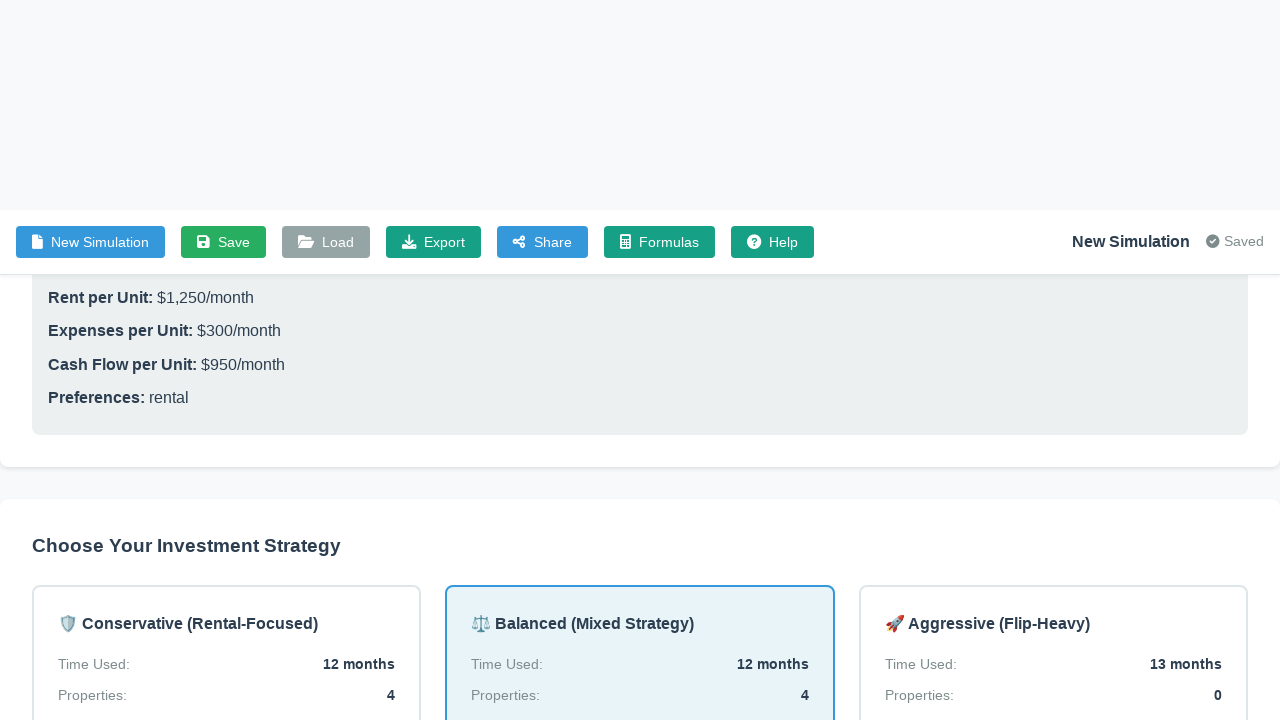

Verified starting capital of $50,000 is displayed
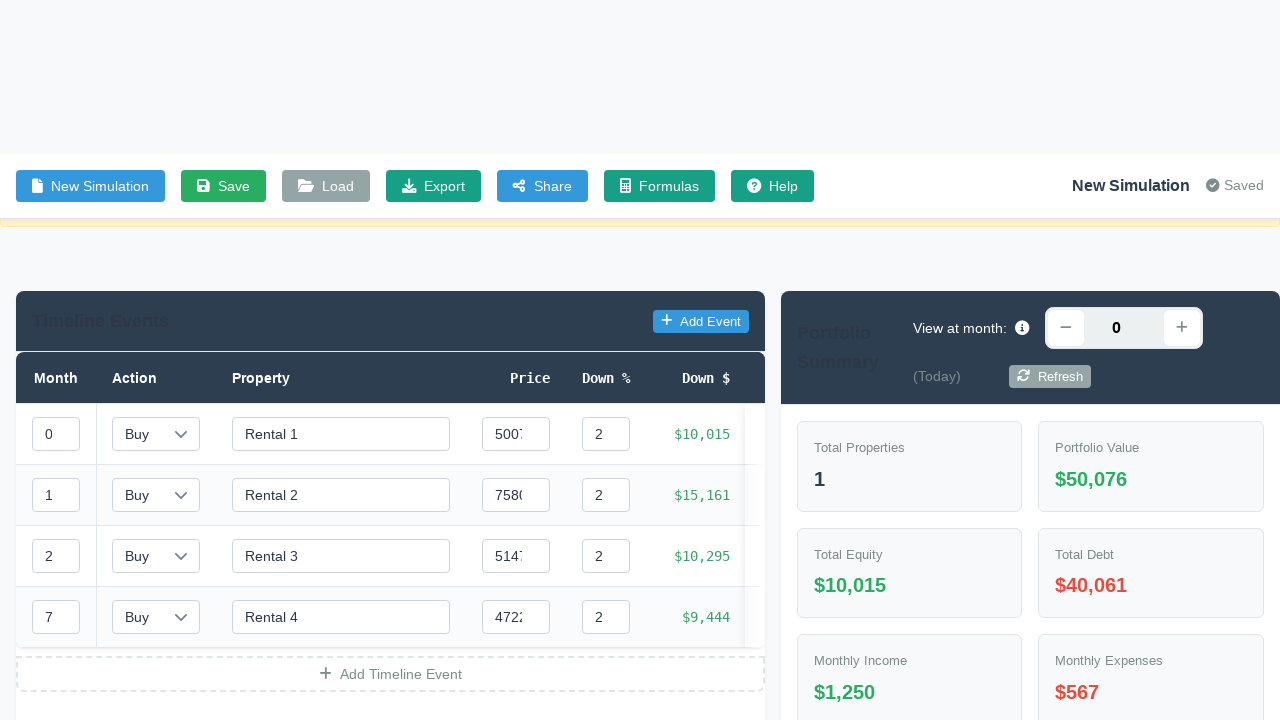

Verified parsed rent value of $1,250/month is displayed
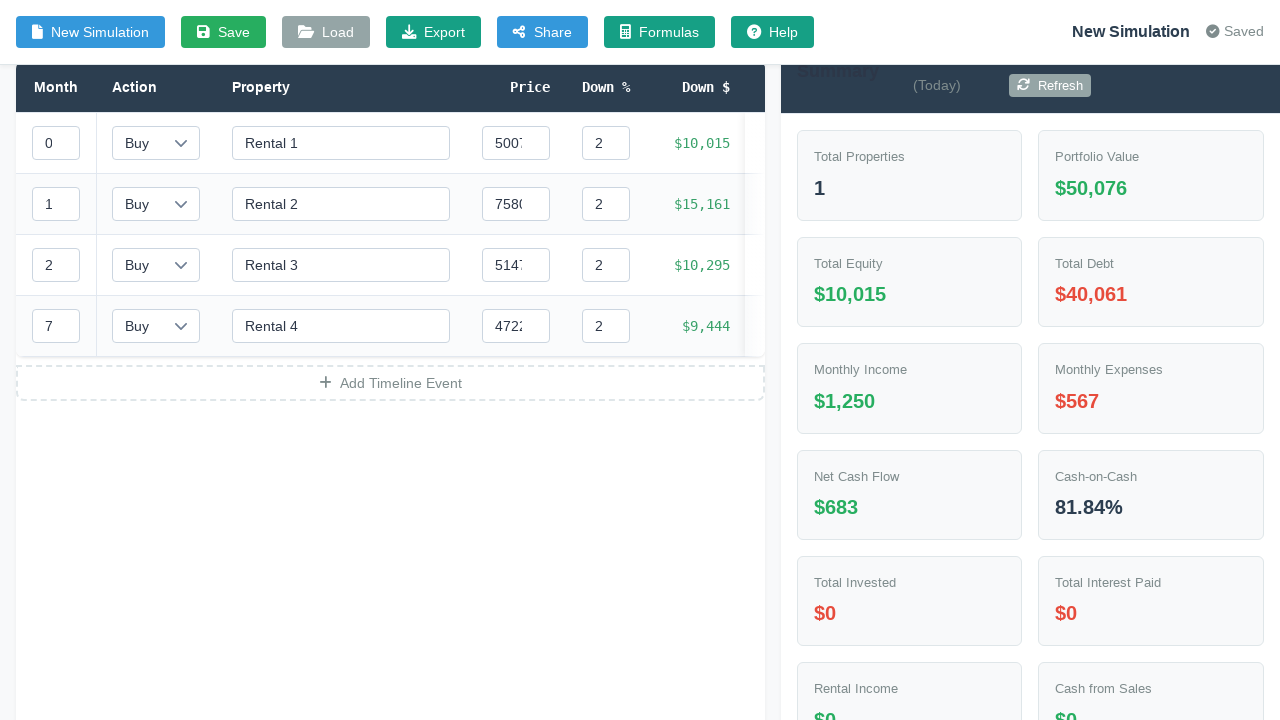

Verified parsed expenses value of $300/month is displayed
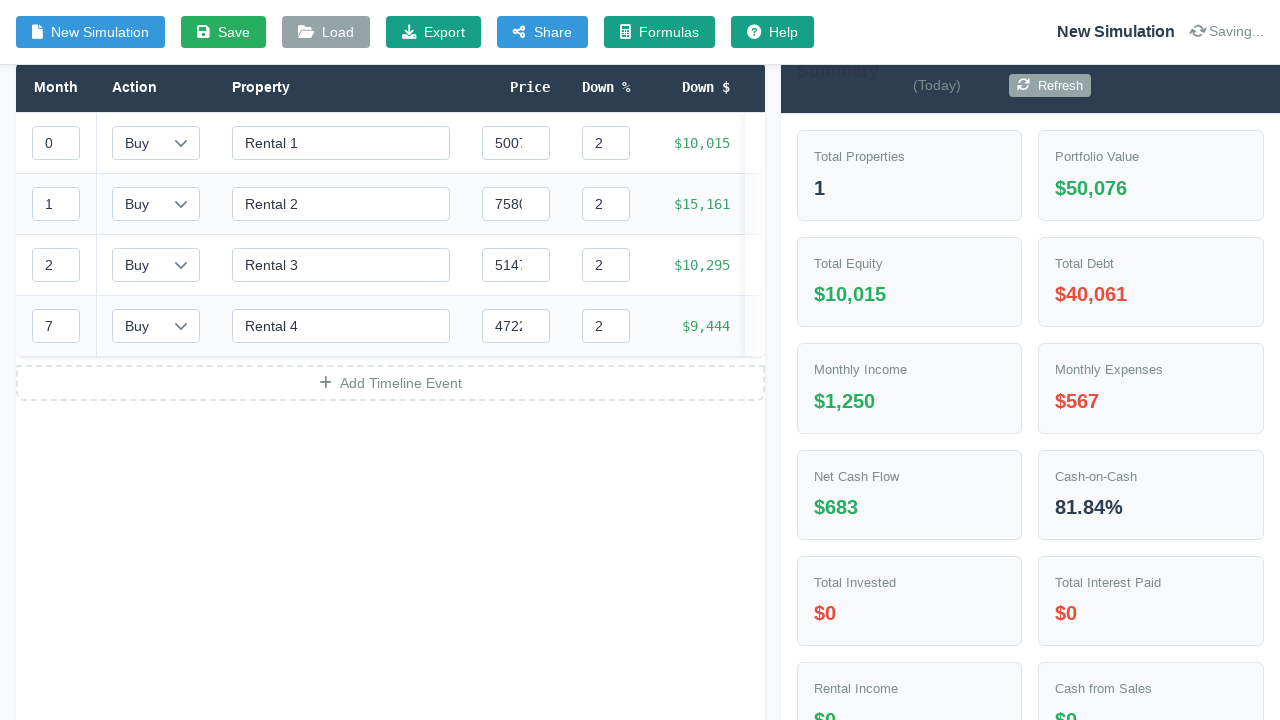

Verified calculated cash flow per unit of $950/month is displayed
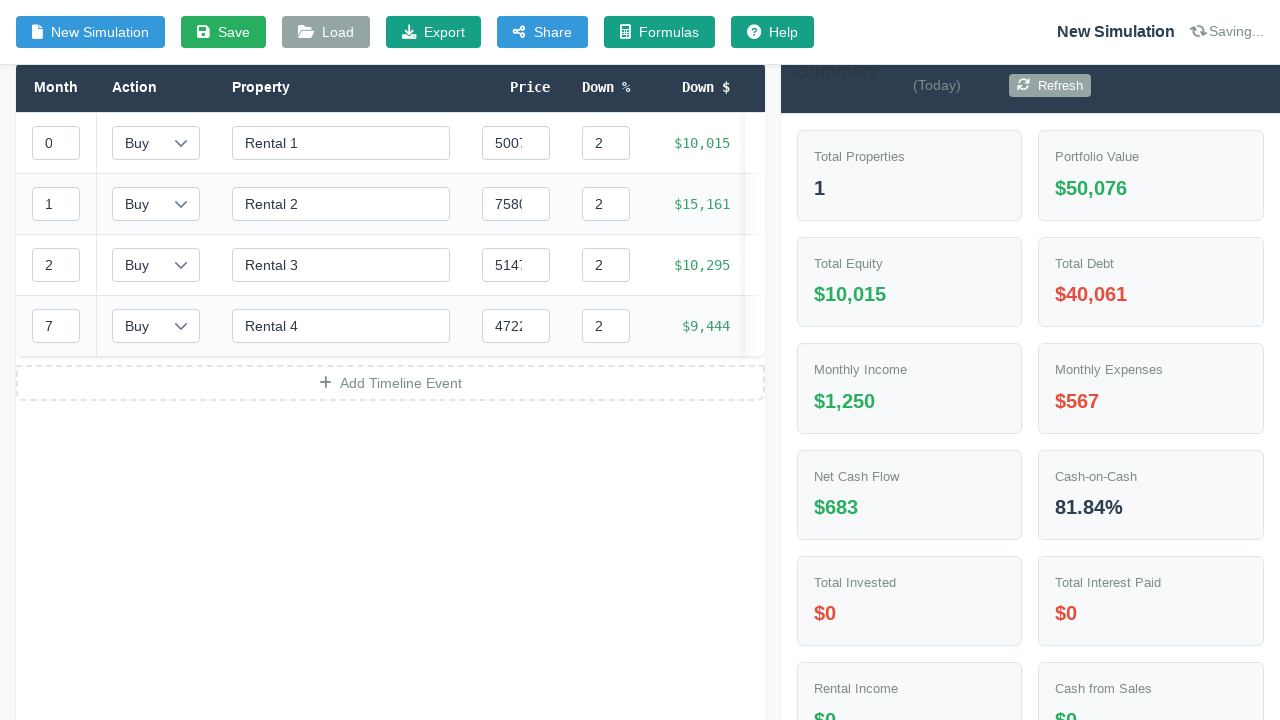

Strategy cards loaded
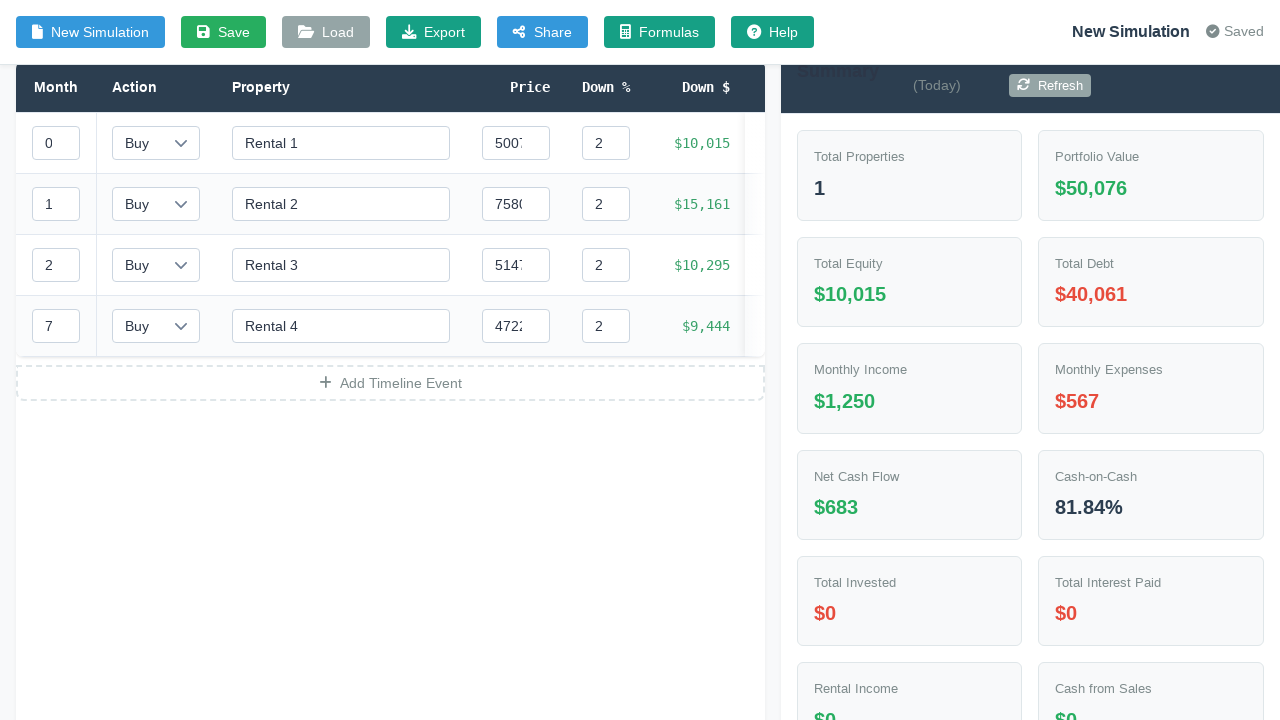

Timeline table rows loaded
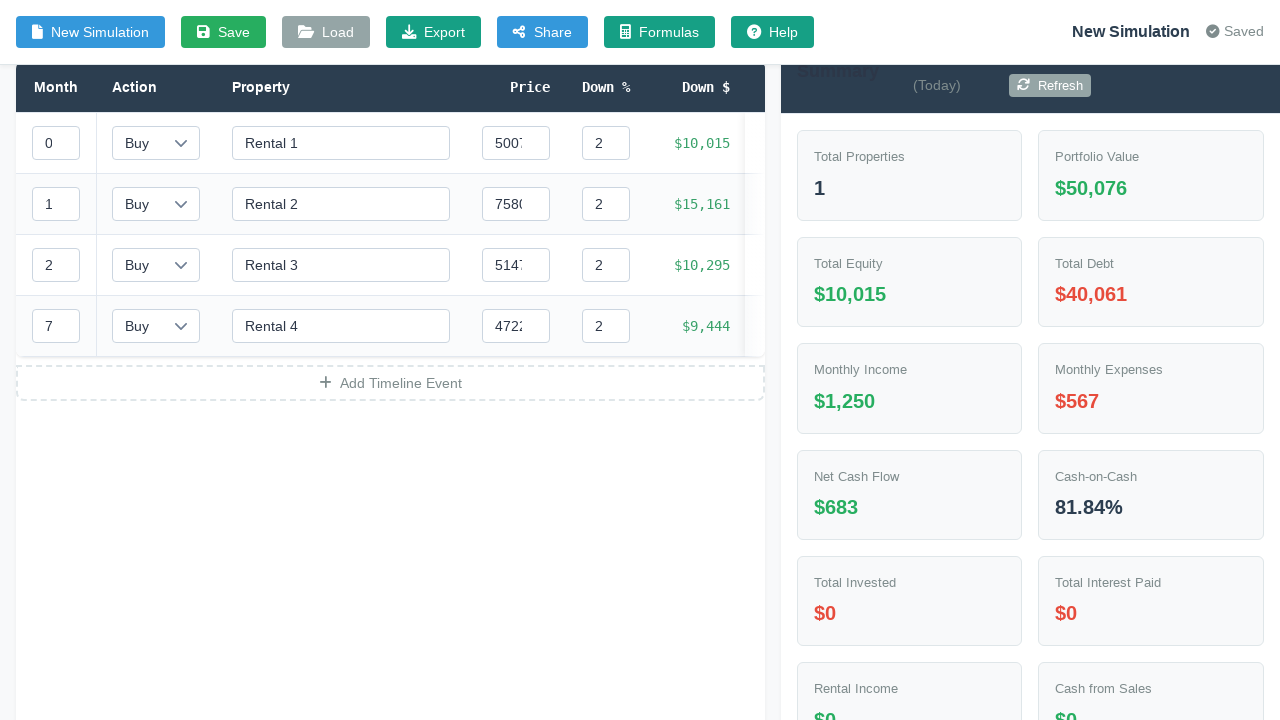

Verified rent value of $1,250 is visible in first timeline table row
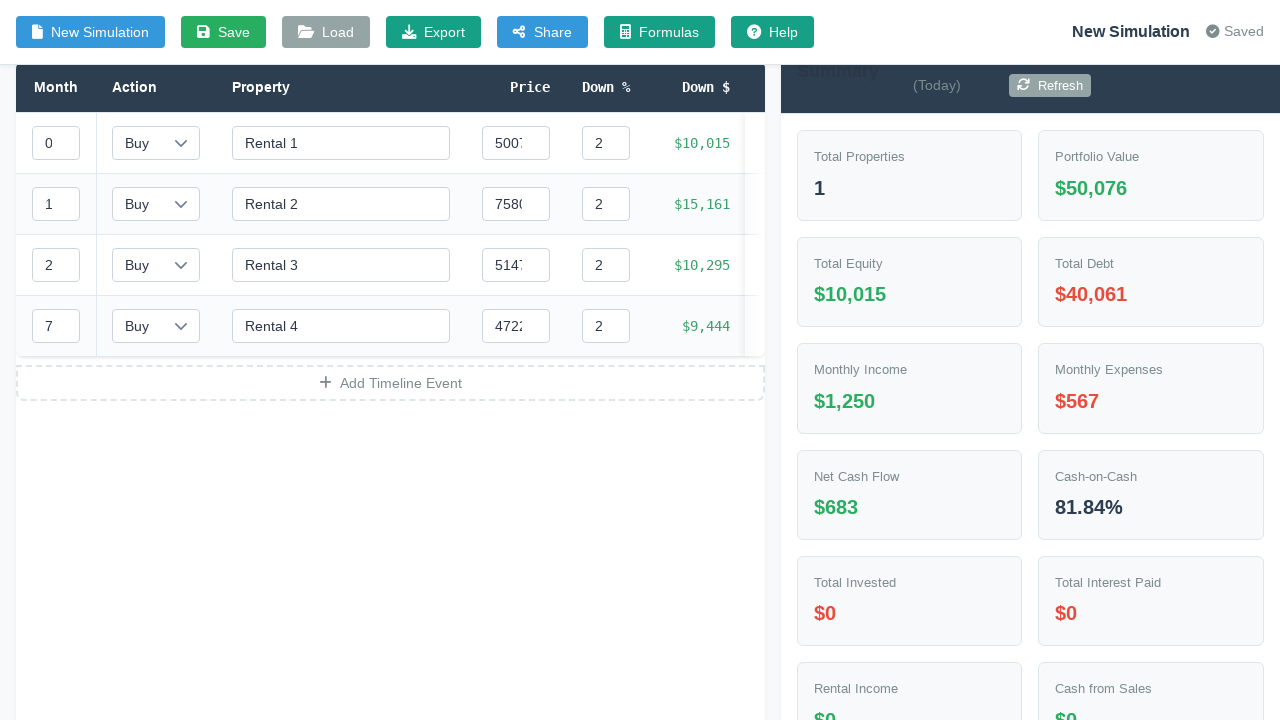

Verified expenses value of $300 is visible in first timeline table row
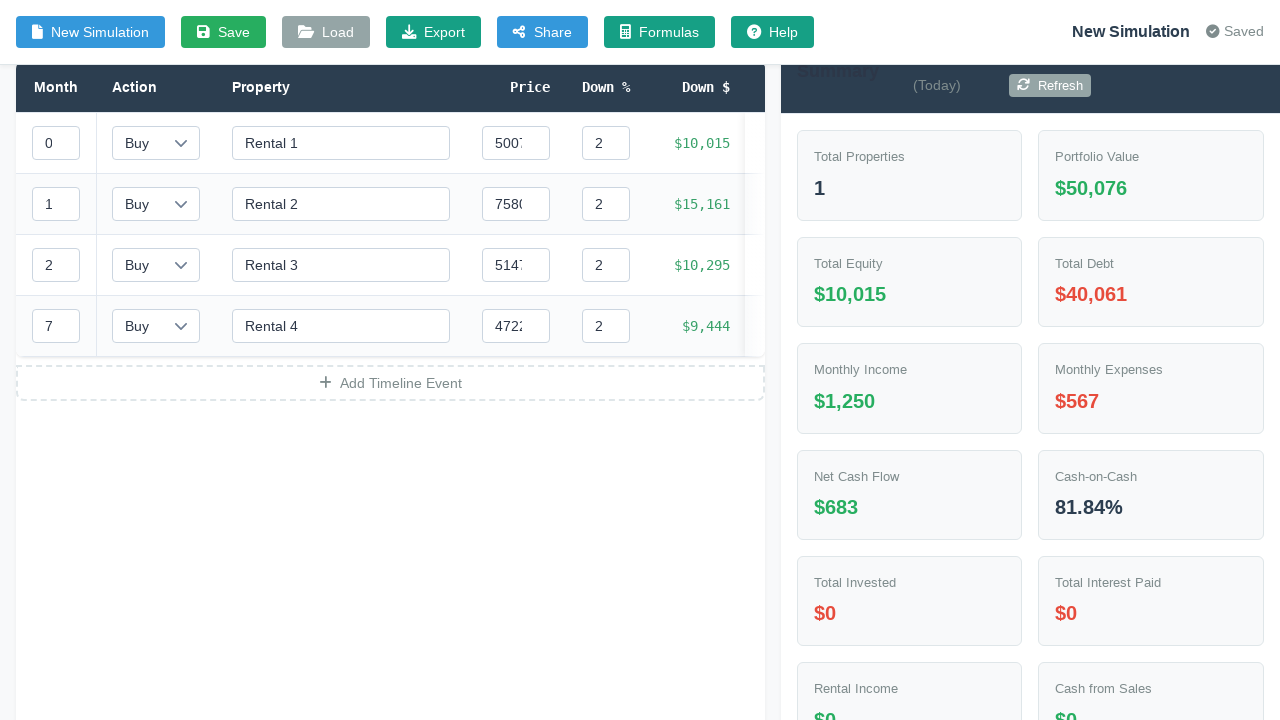

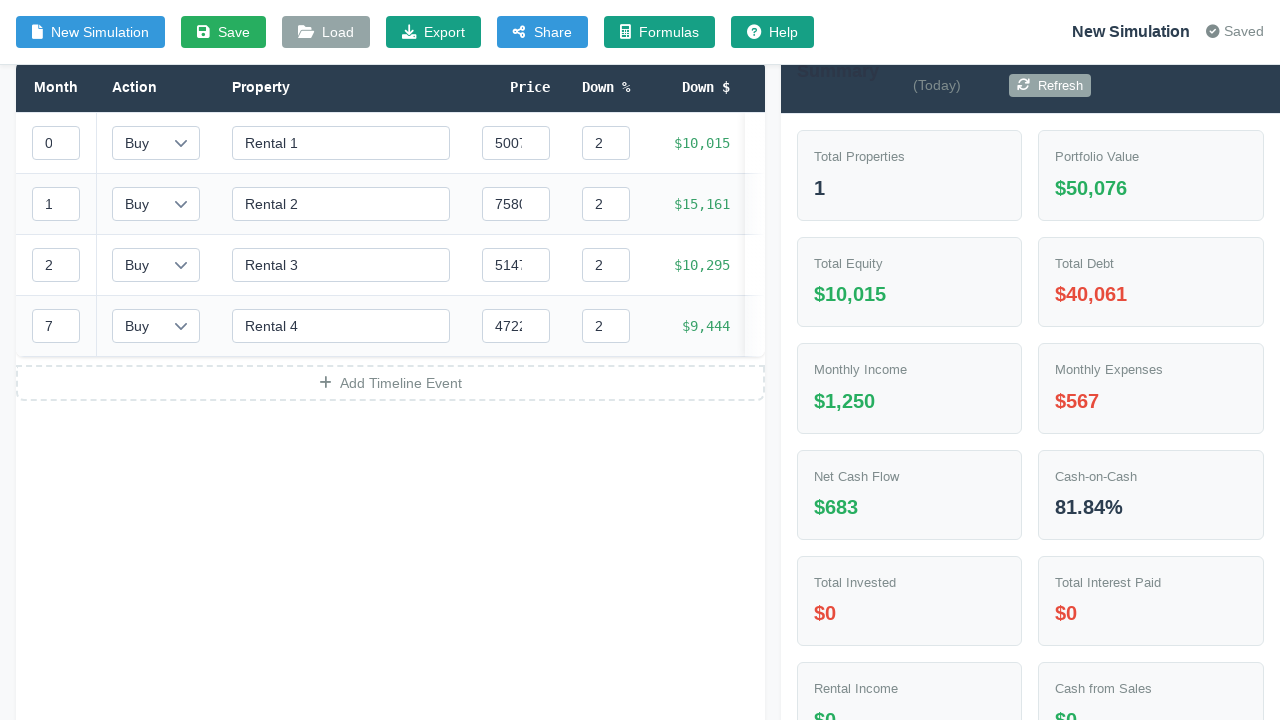